Tests button interaction functionality on demoqa.com by performing double-click, right-click, and regular click actions on different buttons and verifying confirmation messages appear.

Starting URL: https://demoqa.com/

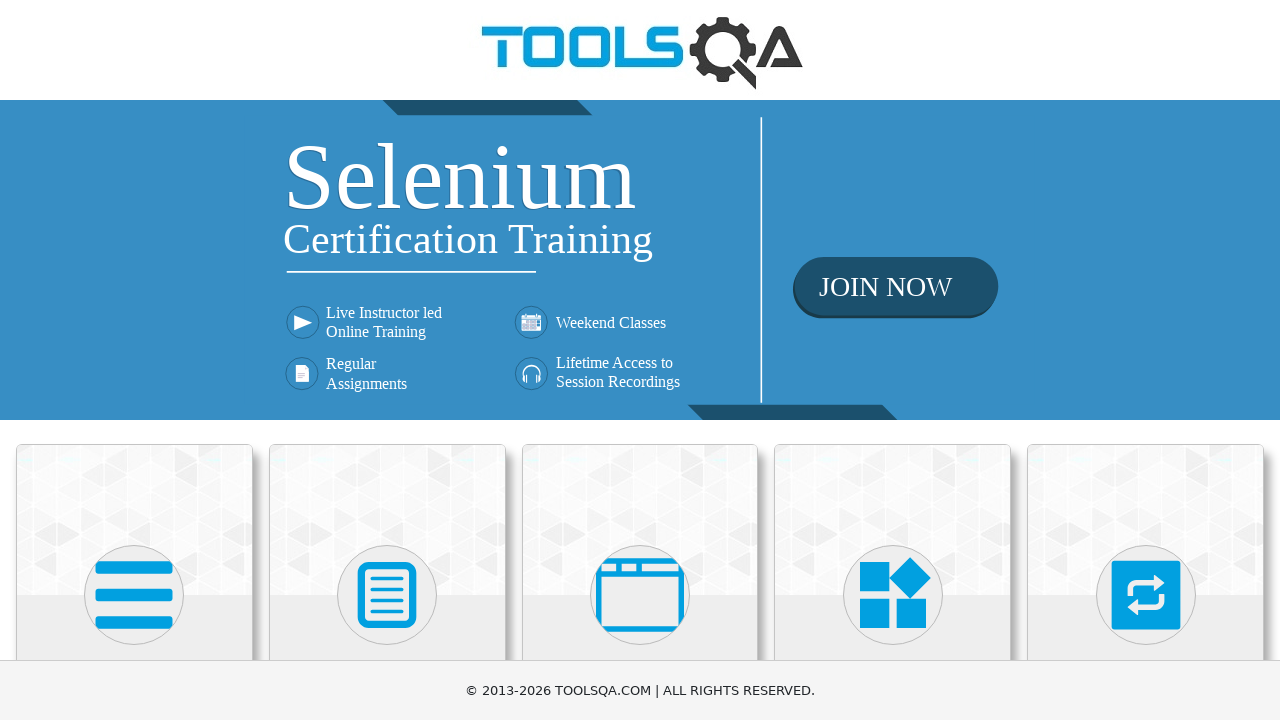

Clicked Elements section in navigation menu at (134, 360) on text=Elements
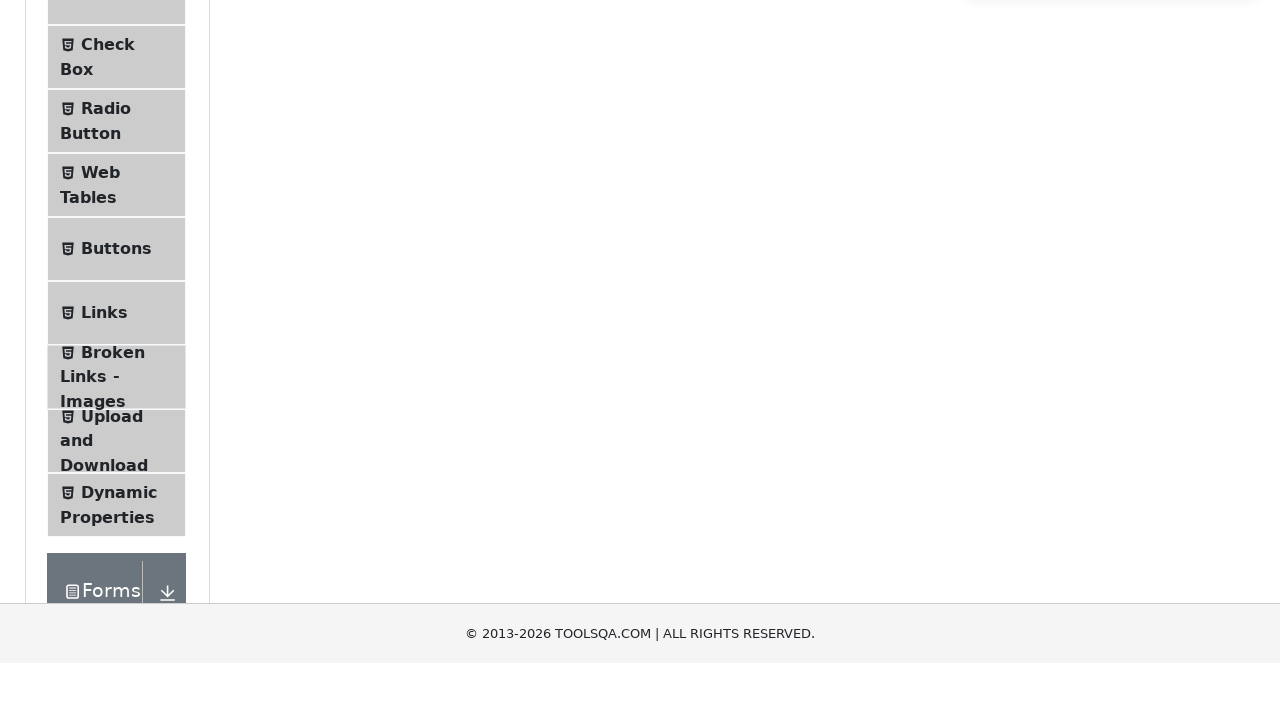

Clicked Buttons sub-menu at (116, 517) on text=Buttons
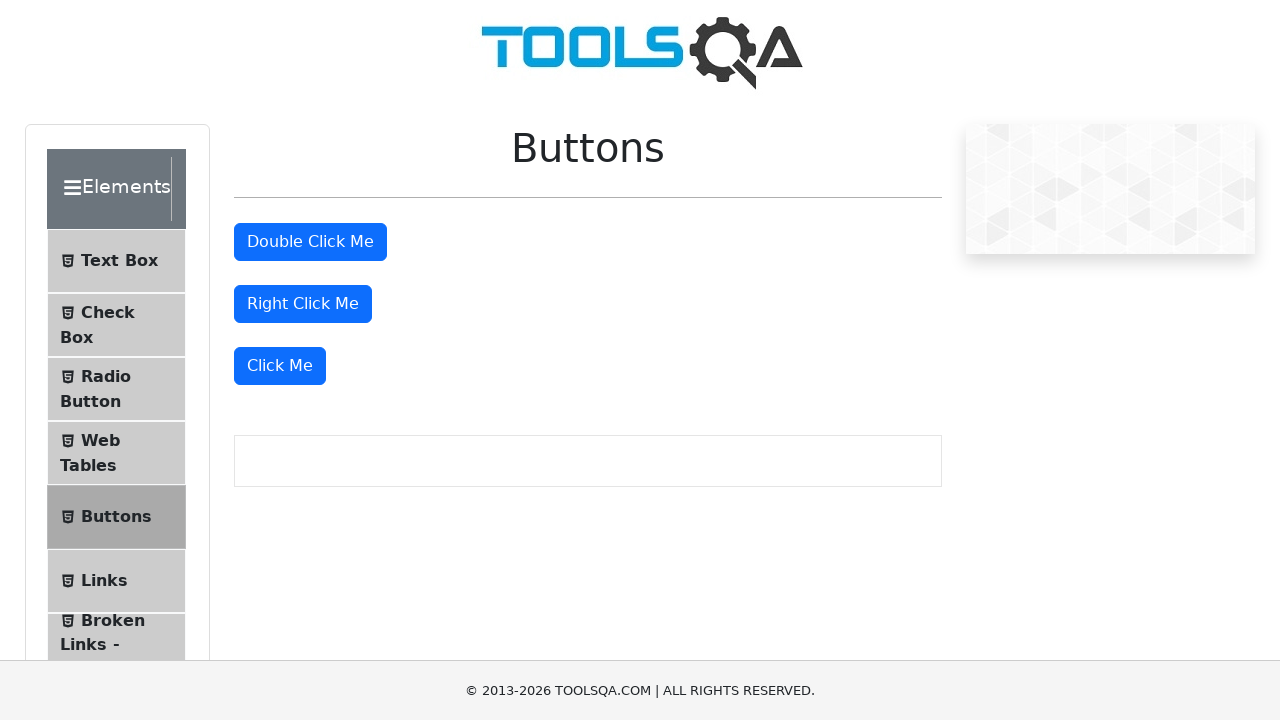

Double-clicked the Double Click button at (310, 242) on #doubleClickBtn
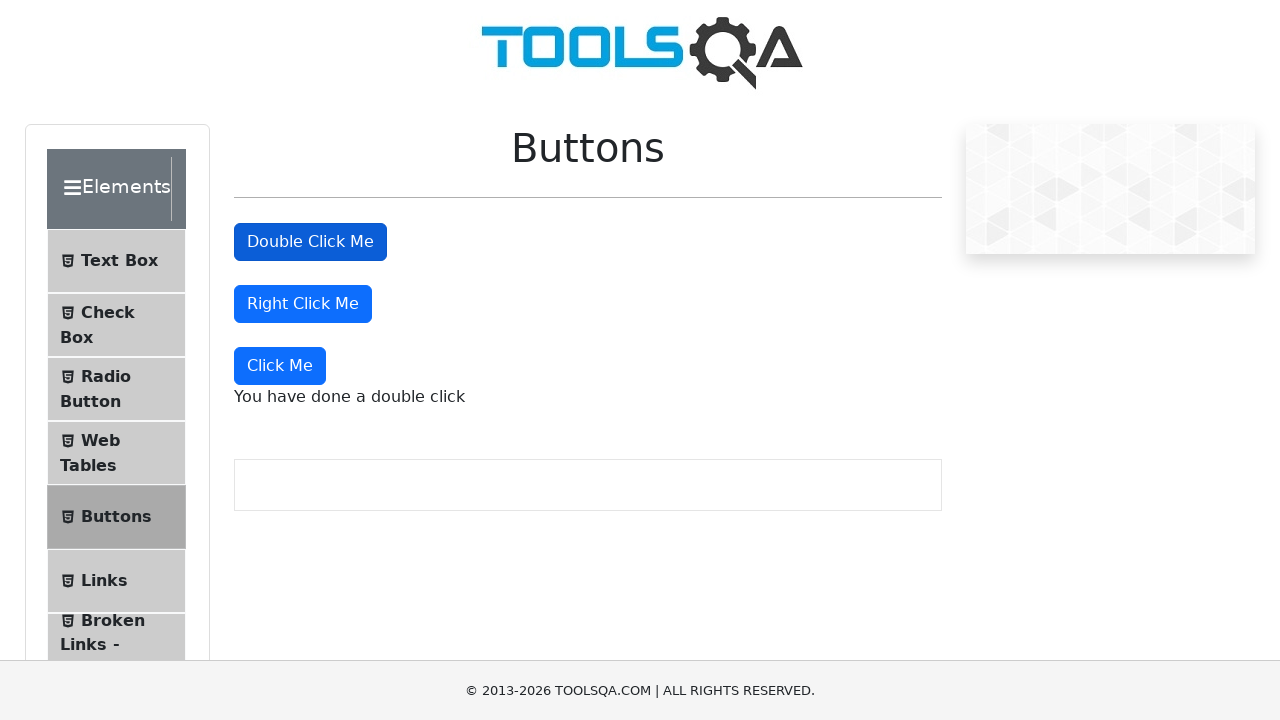

Waited for double click confirmation message to appear
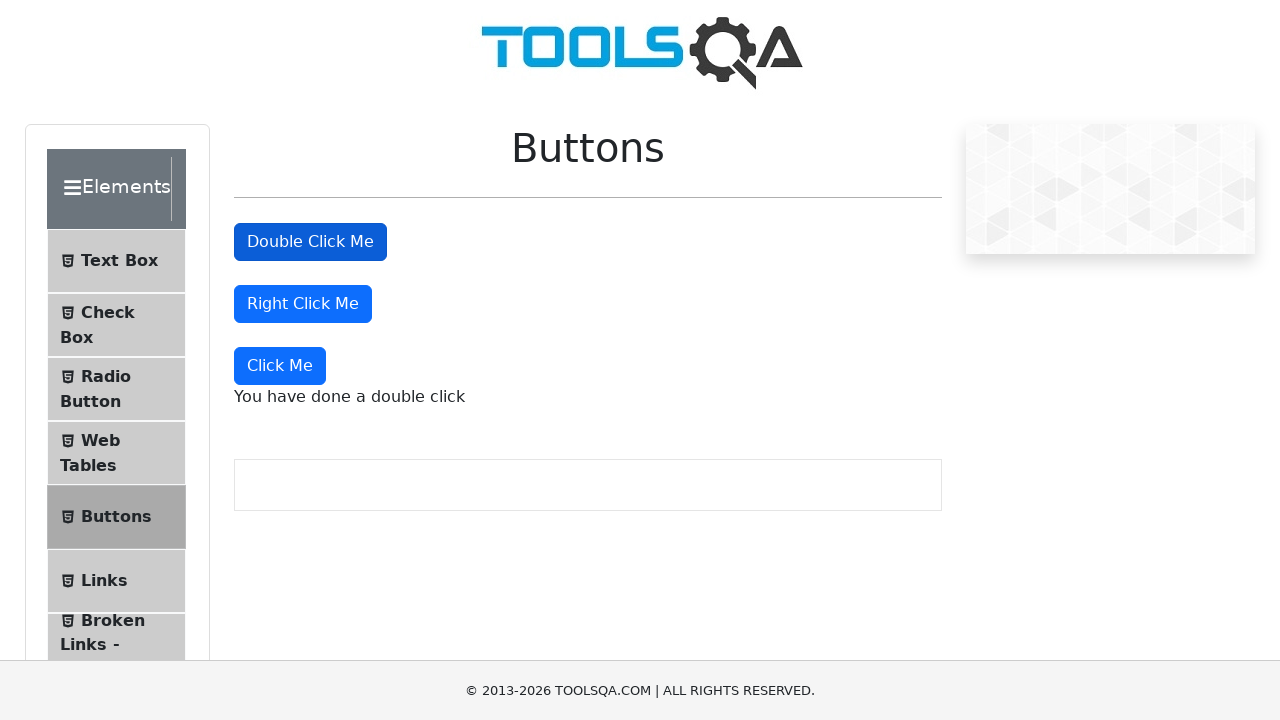

Verified double click confirmation message contains 'You have done a double click'
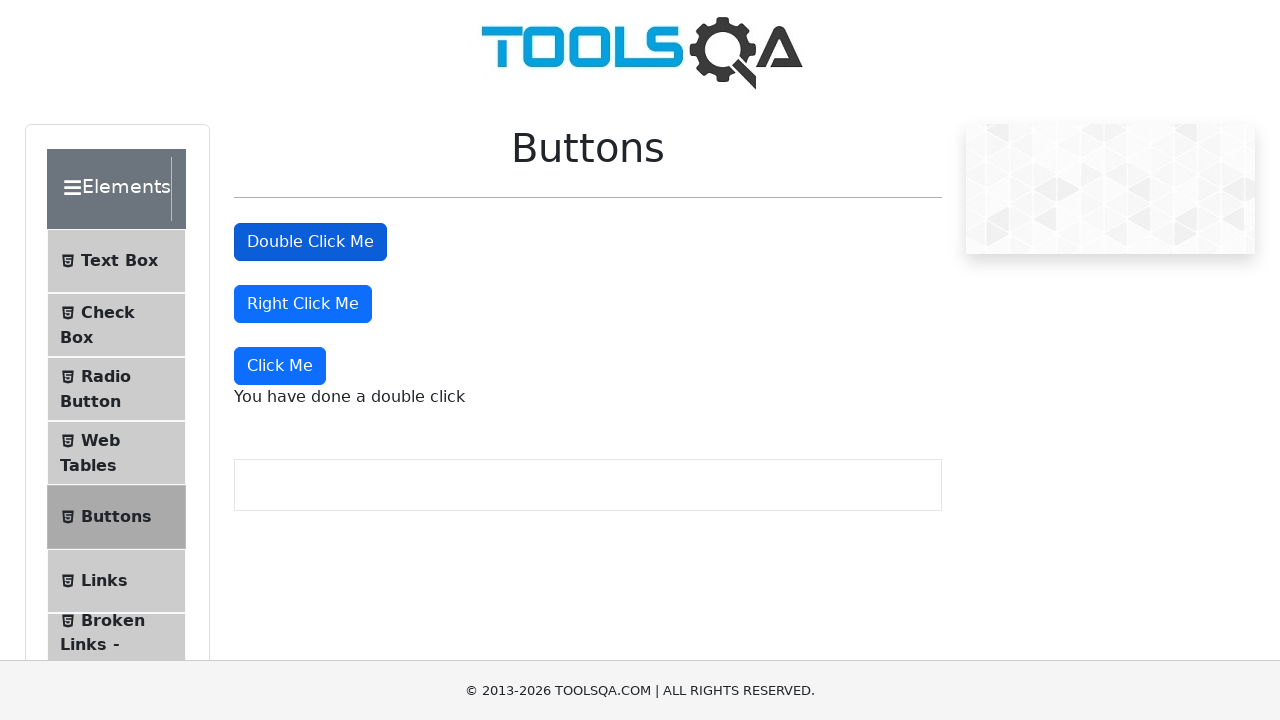

Right-clicked the Right Click button at (303, 304) on #rightClickBtn
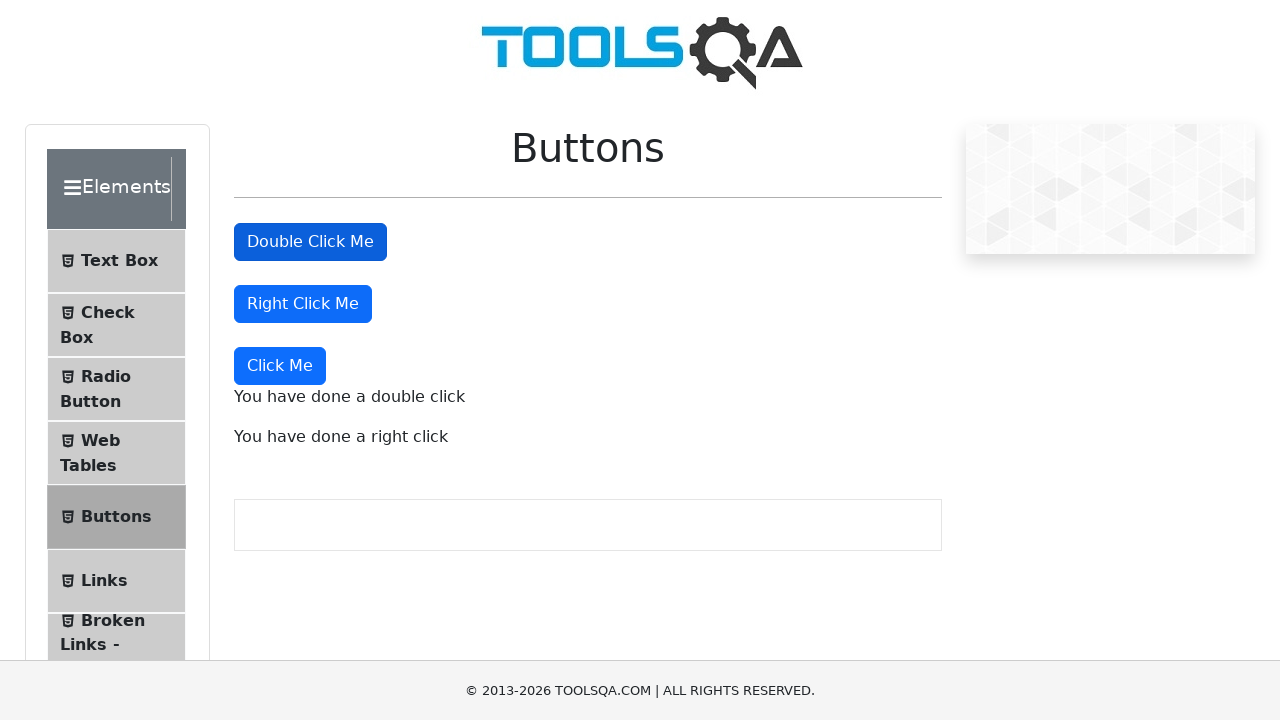

Waited for right click confirmation message to appear
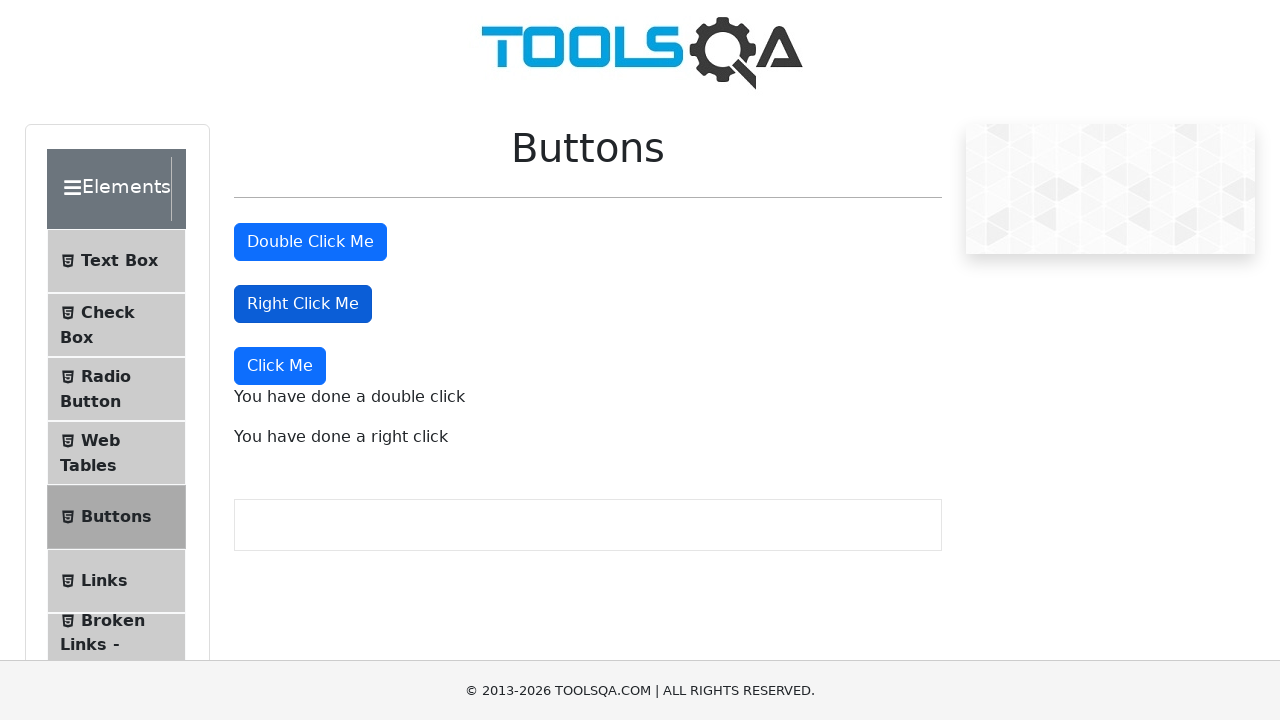

Verified right click confirmation message contains 'You have done a right click'
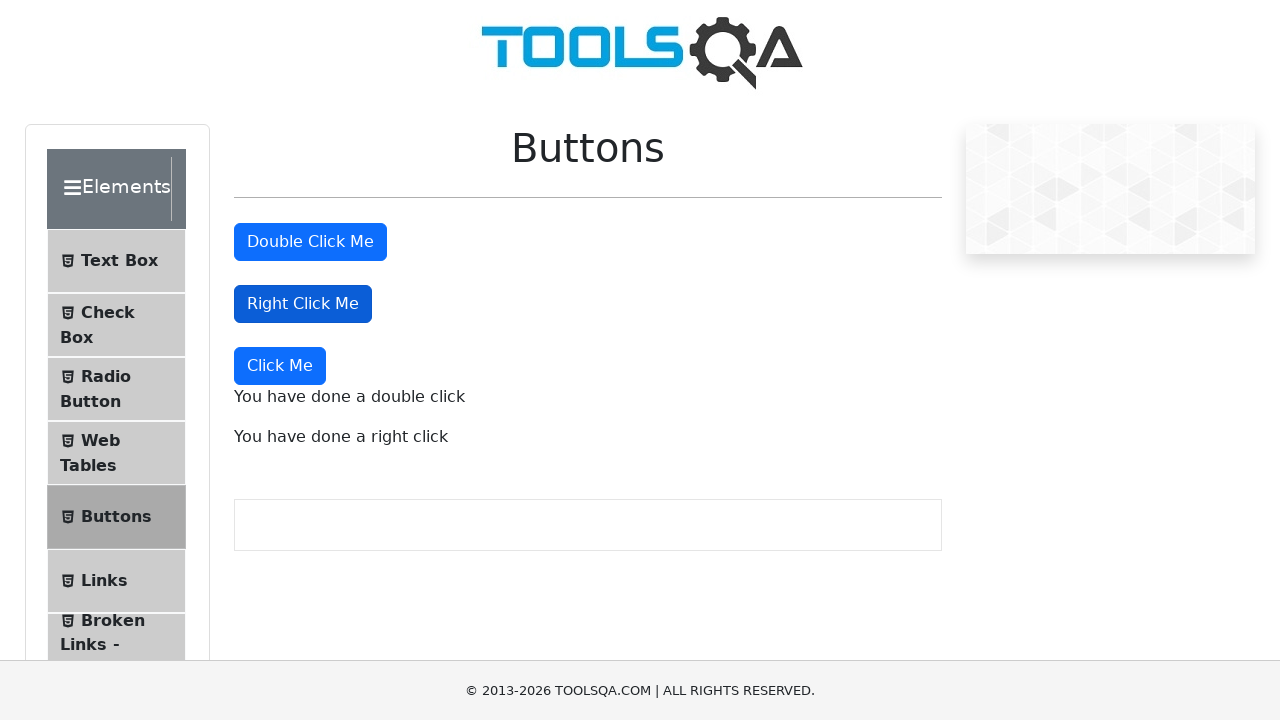

Clicked the Click Me button at (280, 366) on xpath=//button[text()='Click Me']
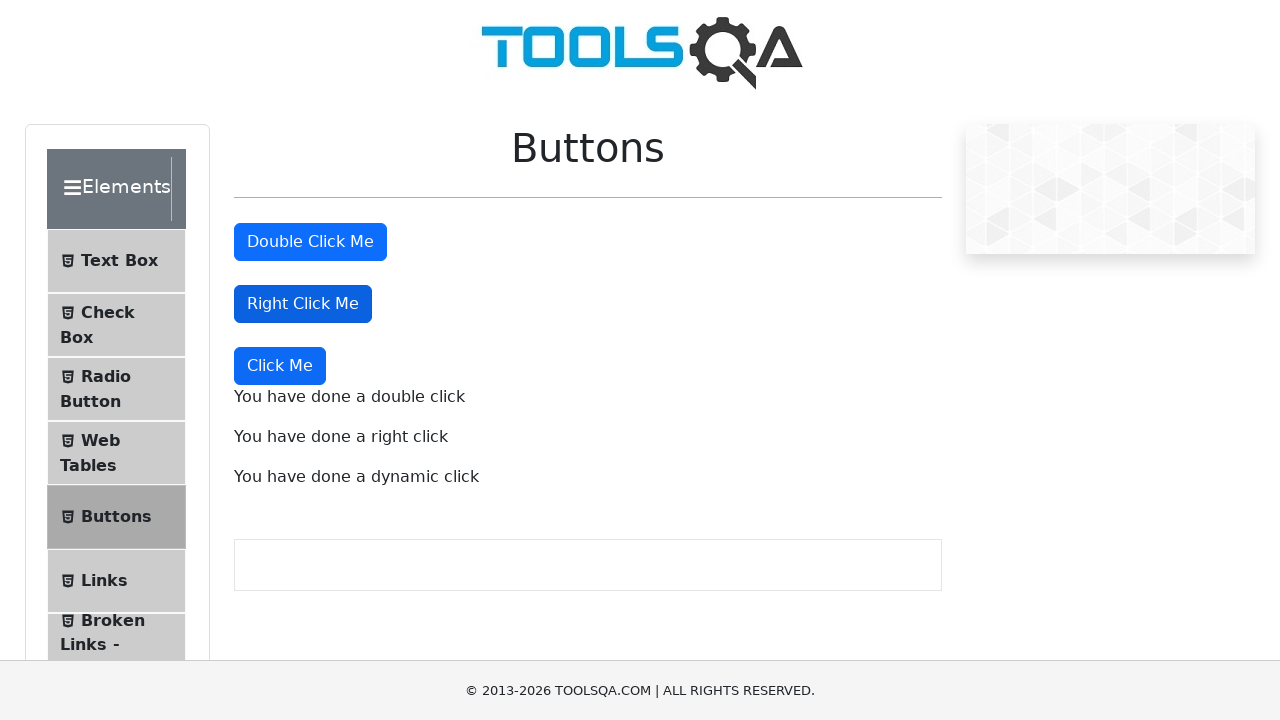

Waited for dynamic click confirmation message to appear
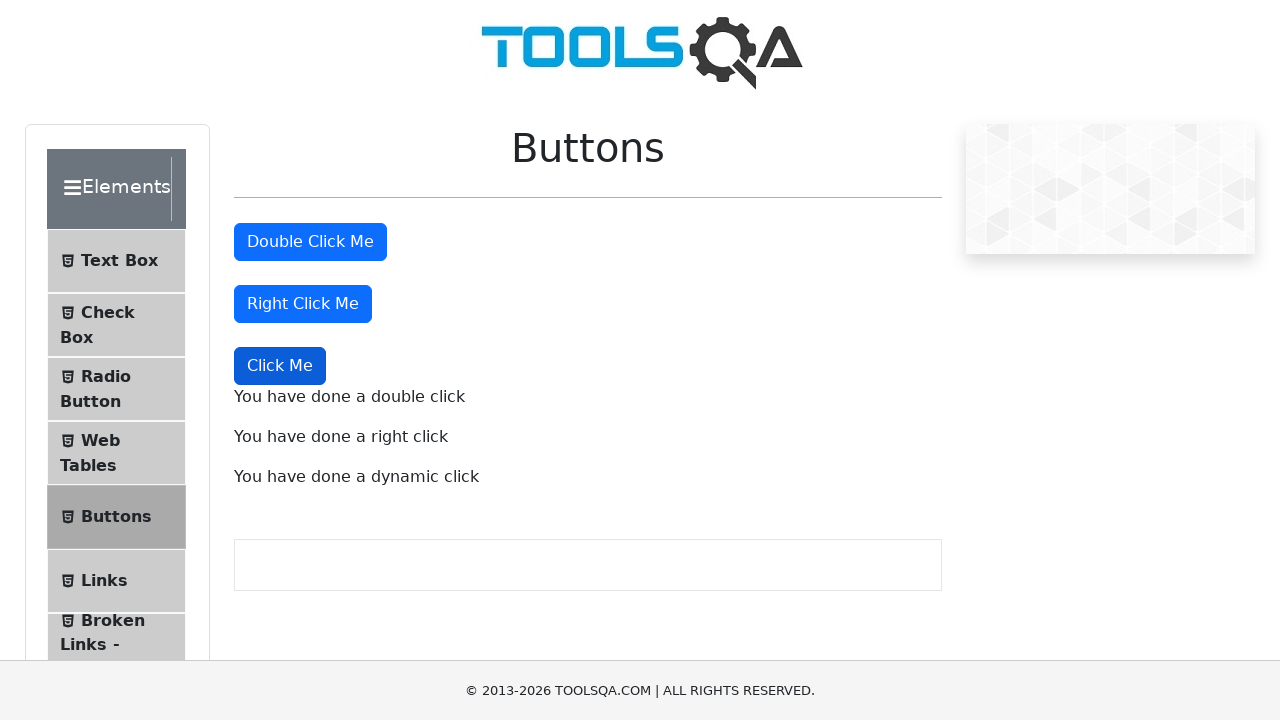

Verified dynamic click confirmation message contains 'You have done a dynamic click'
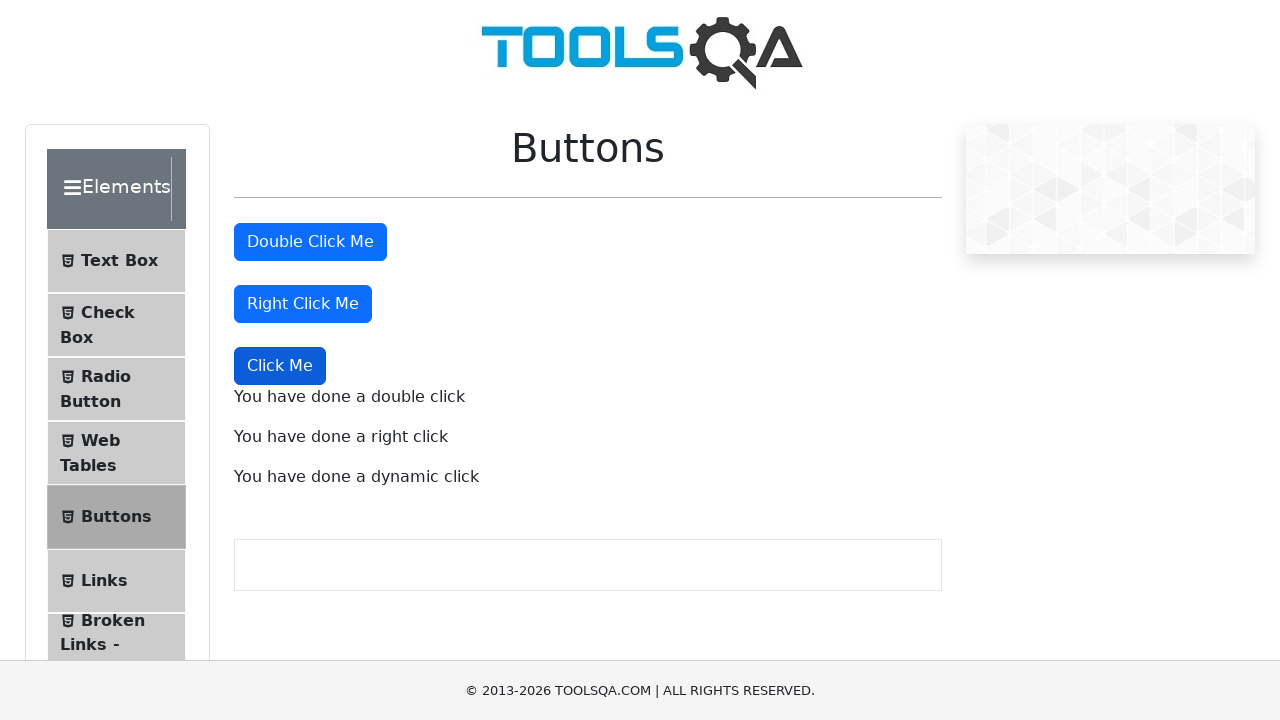

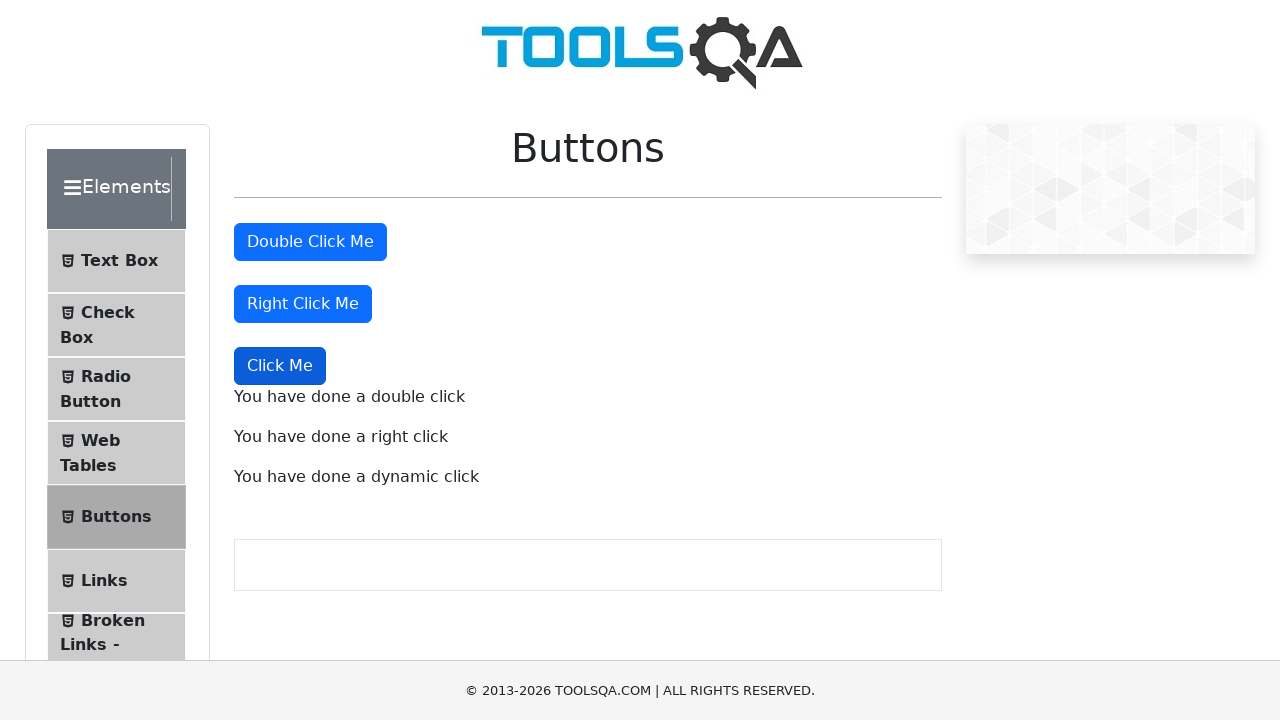